Tests product search with a keyword "bánh bò" that returns no products, verifying the "no products found" message is displayed.

Starting URL: https://nguyetviet.io.vn

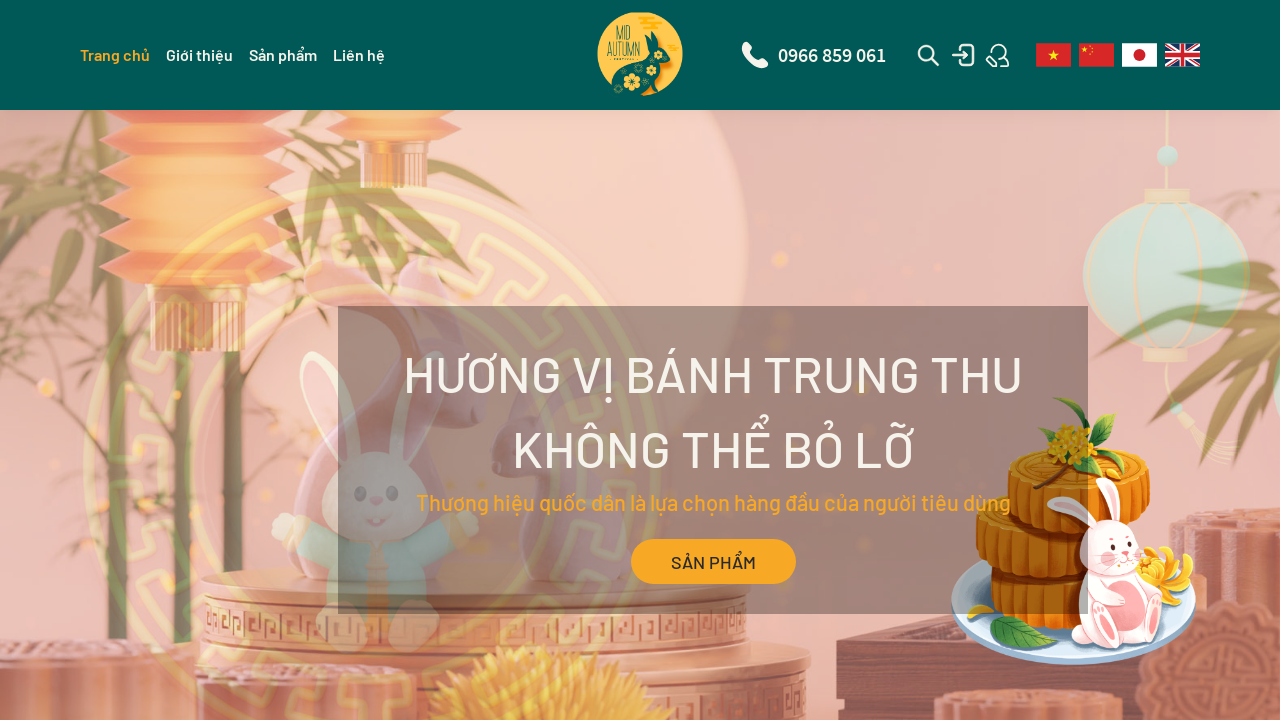

Clicked products page link at (283, 55) on a[href='/products']
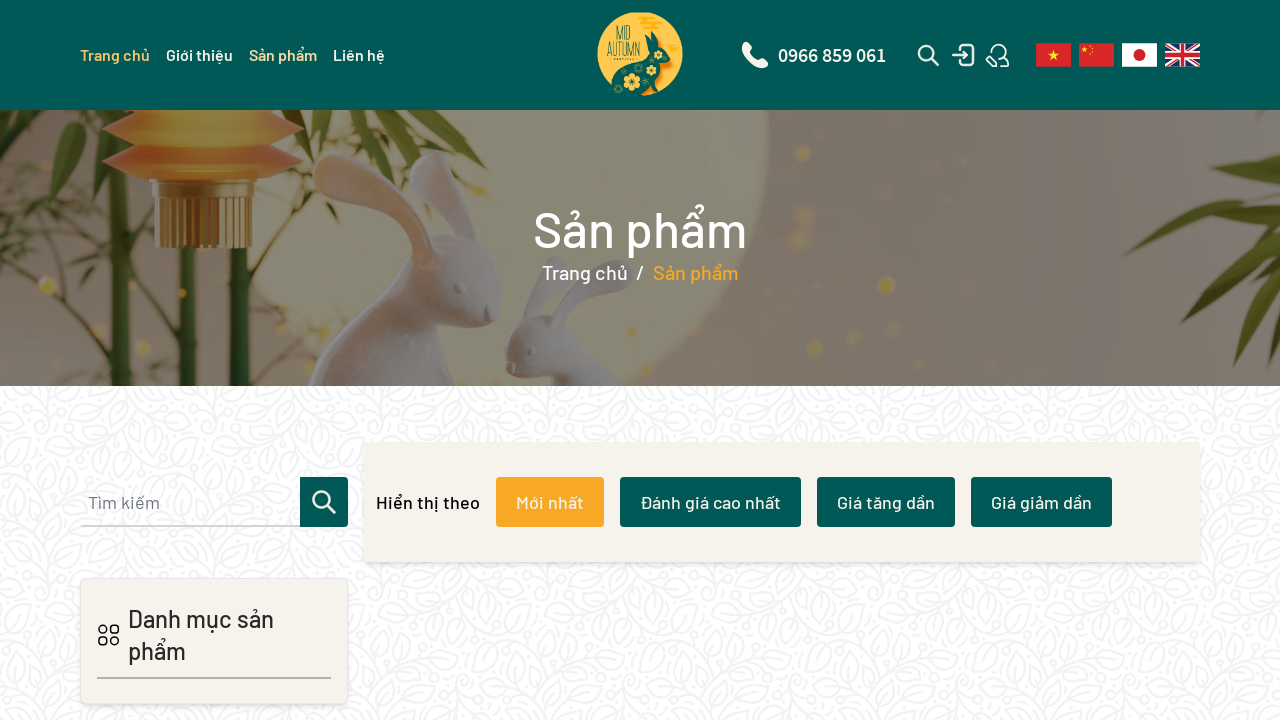

Products page loaded (networkidle)
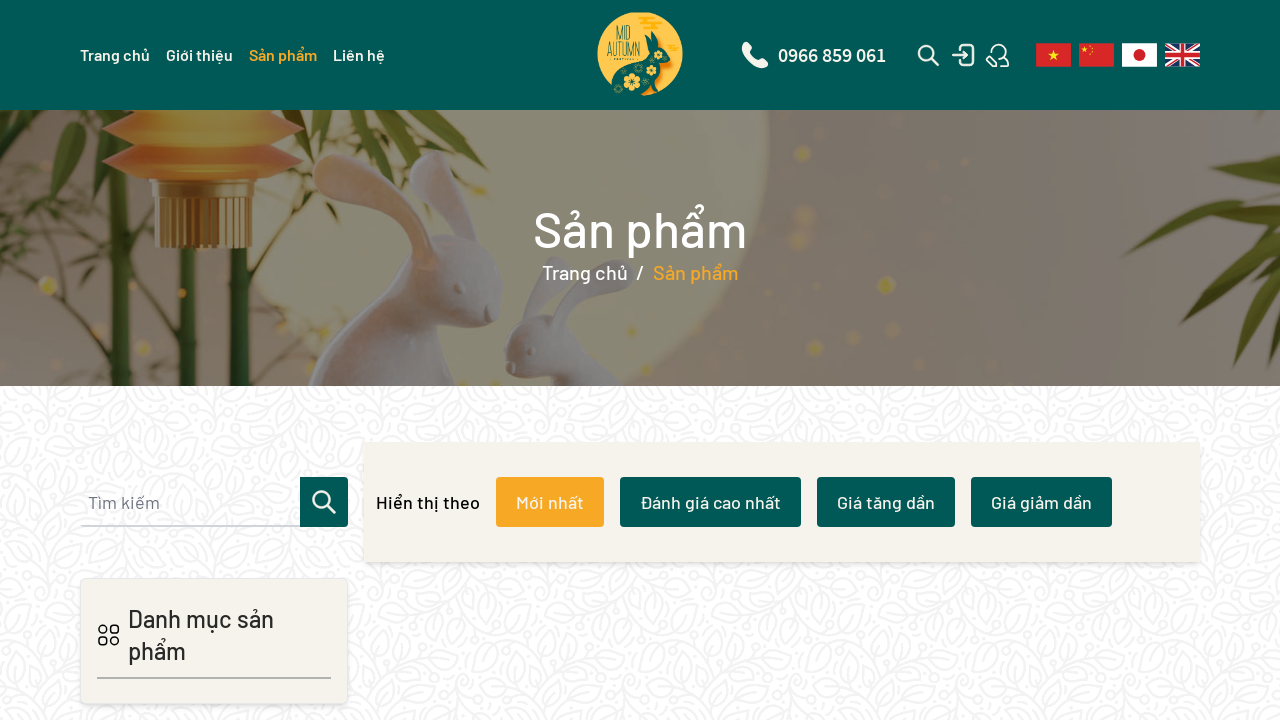

Search input field became visible
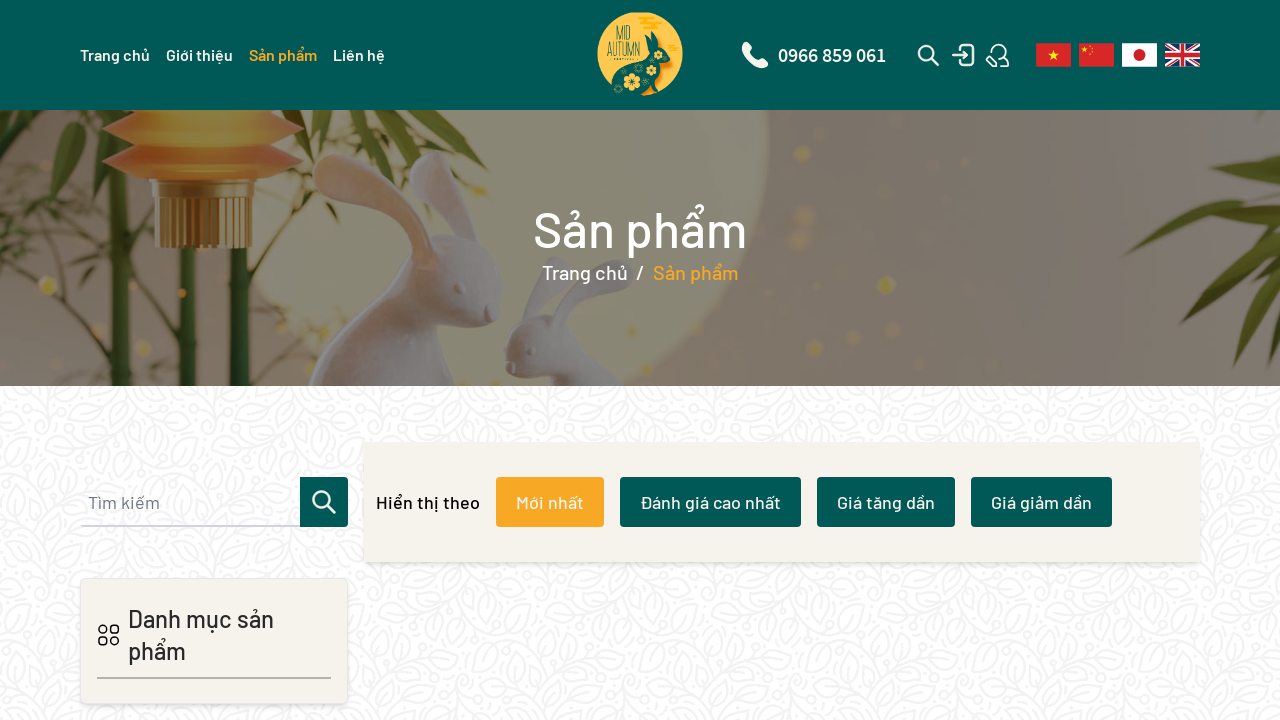

Filled search input with keyword 'bánh bò' on form input >> nth=0
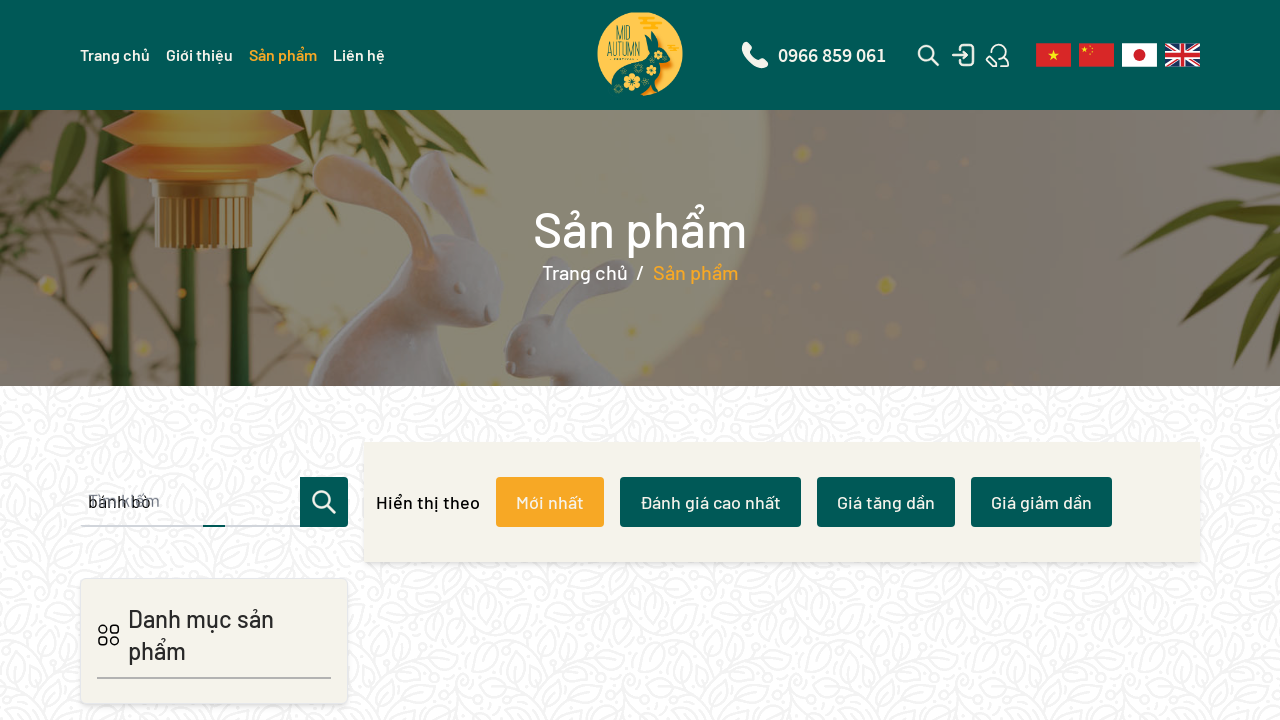

Clicked search button at (324, 502) on form button >> nth=0
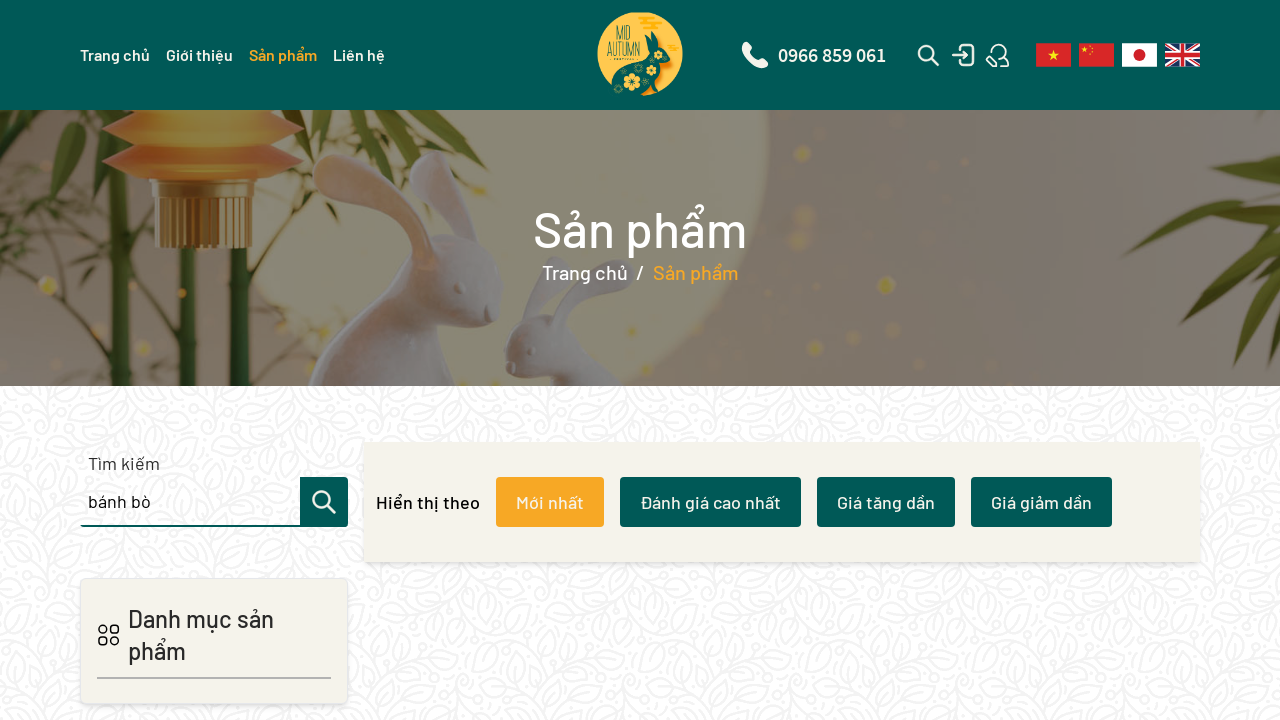

Waited 2 seconds for search results to process
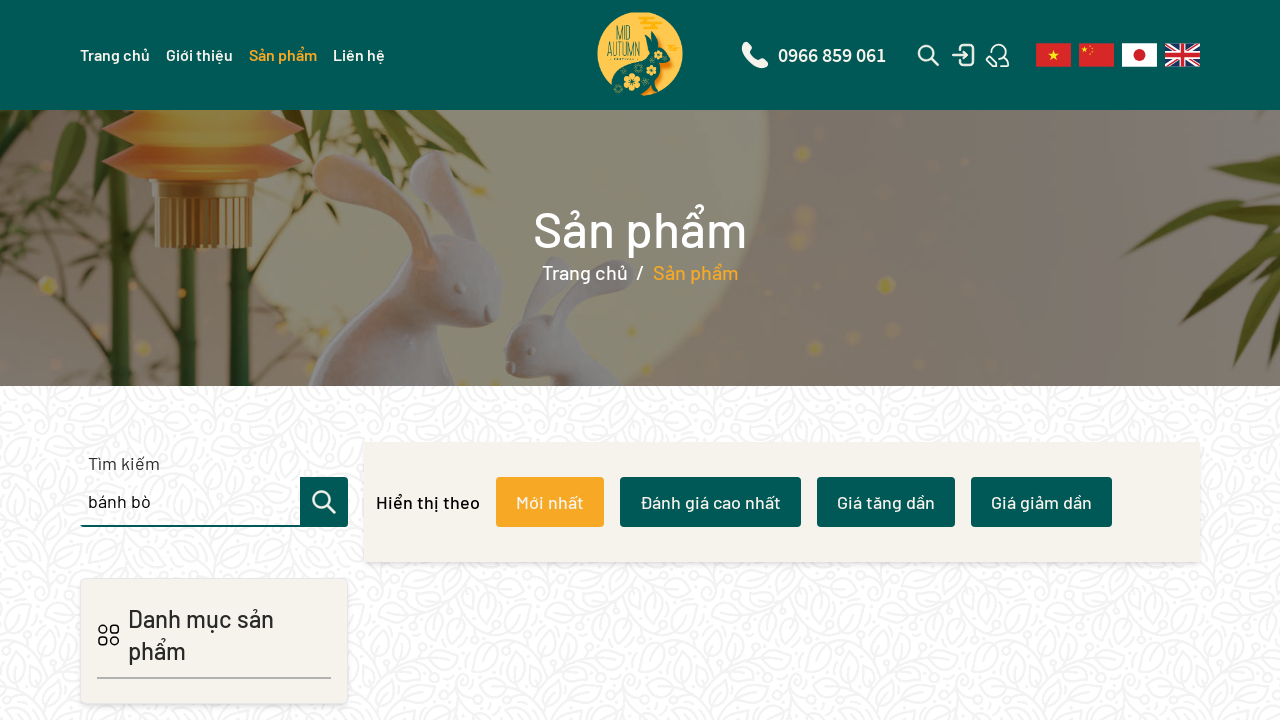

Scrolled down 450 pixels to view results
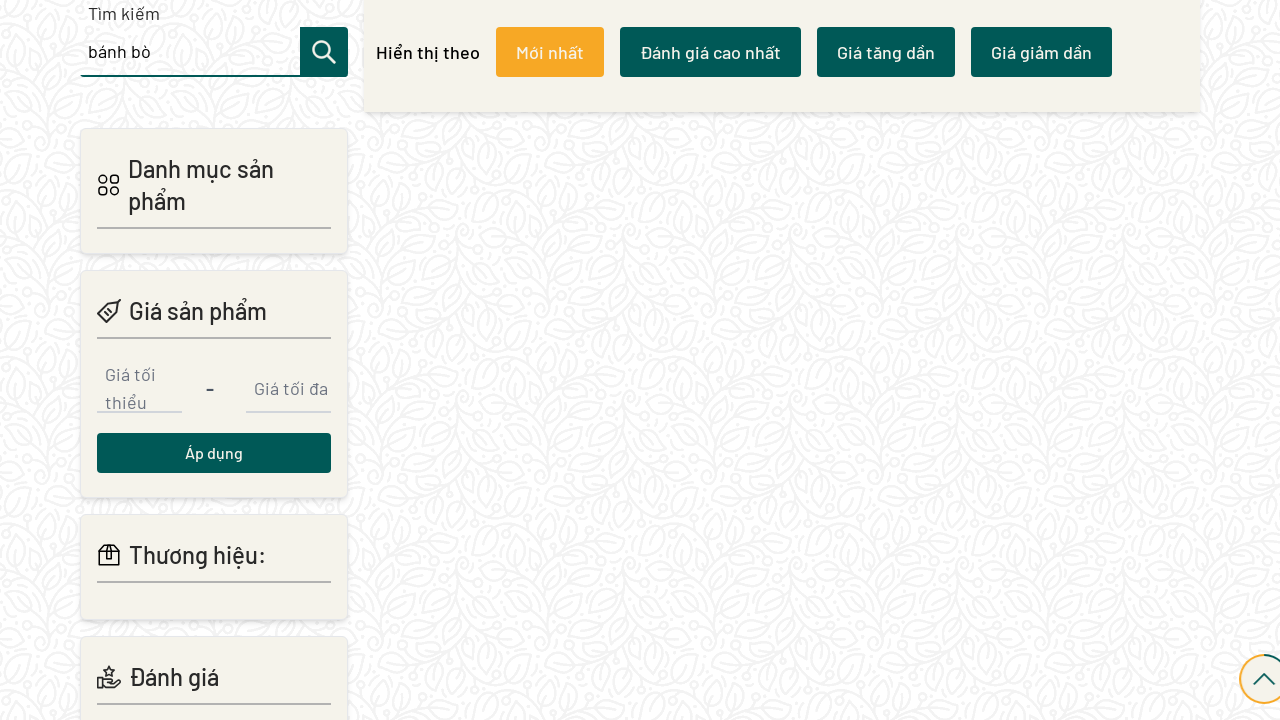

Waited 2 seconds for no products message to appear
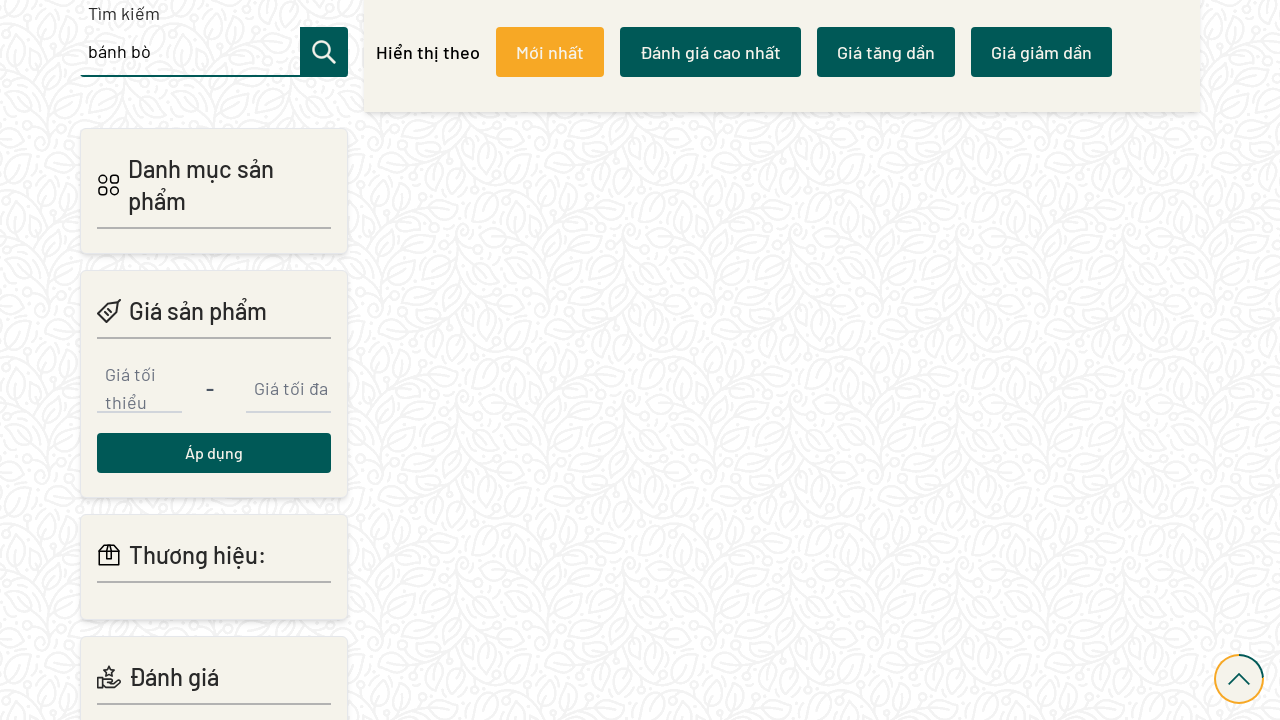

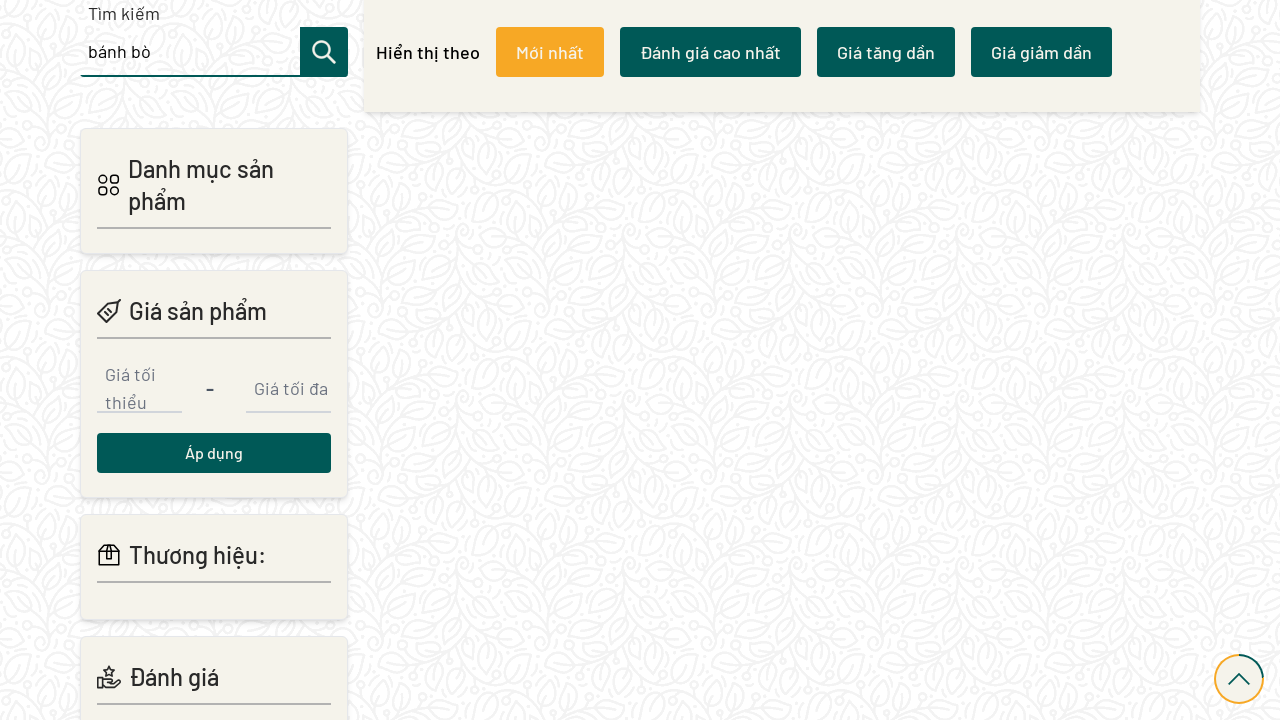